Tests form input functionality by filling in the first name field on a practice form page

Starting URL: https://formy-project.herokuapp.com/form

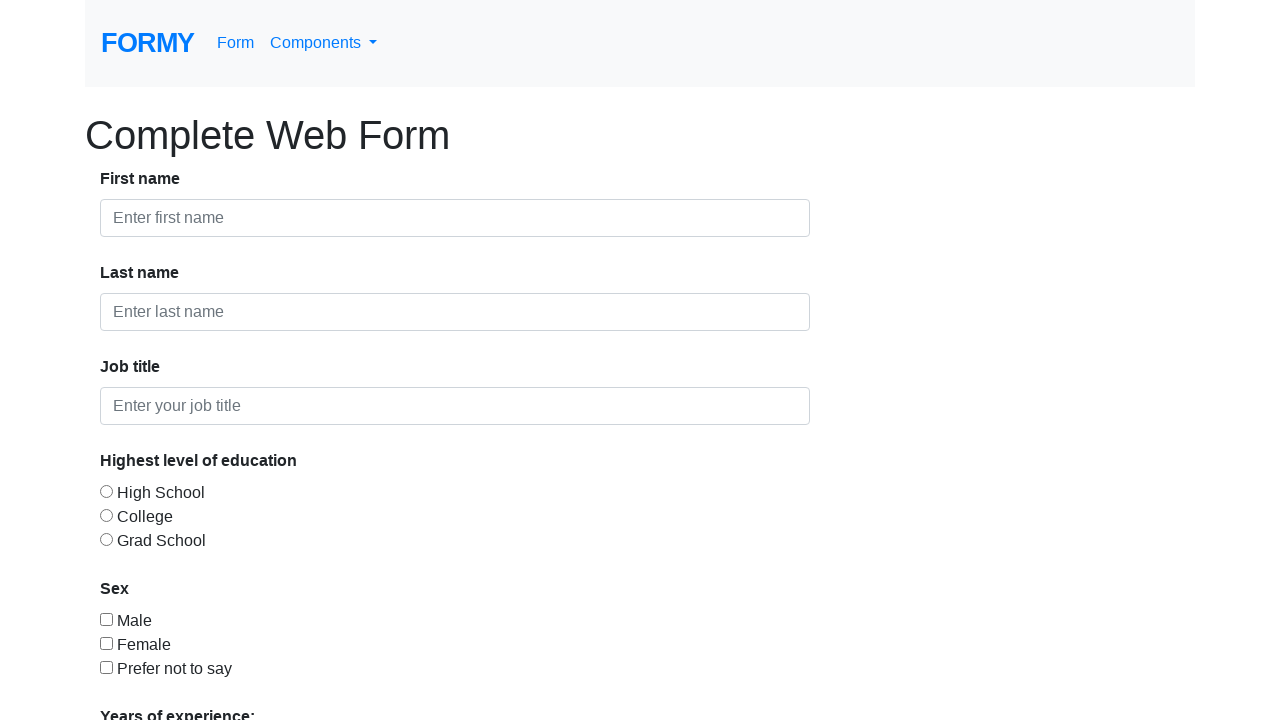

Filled first name field with 'Jonathan' on #first-name
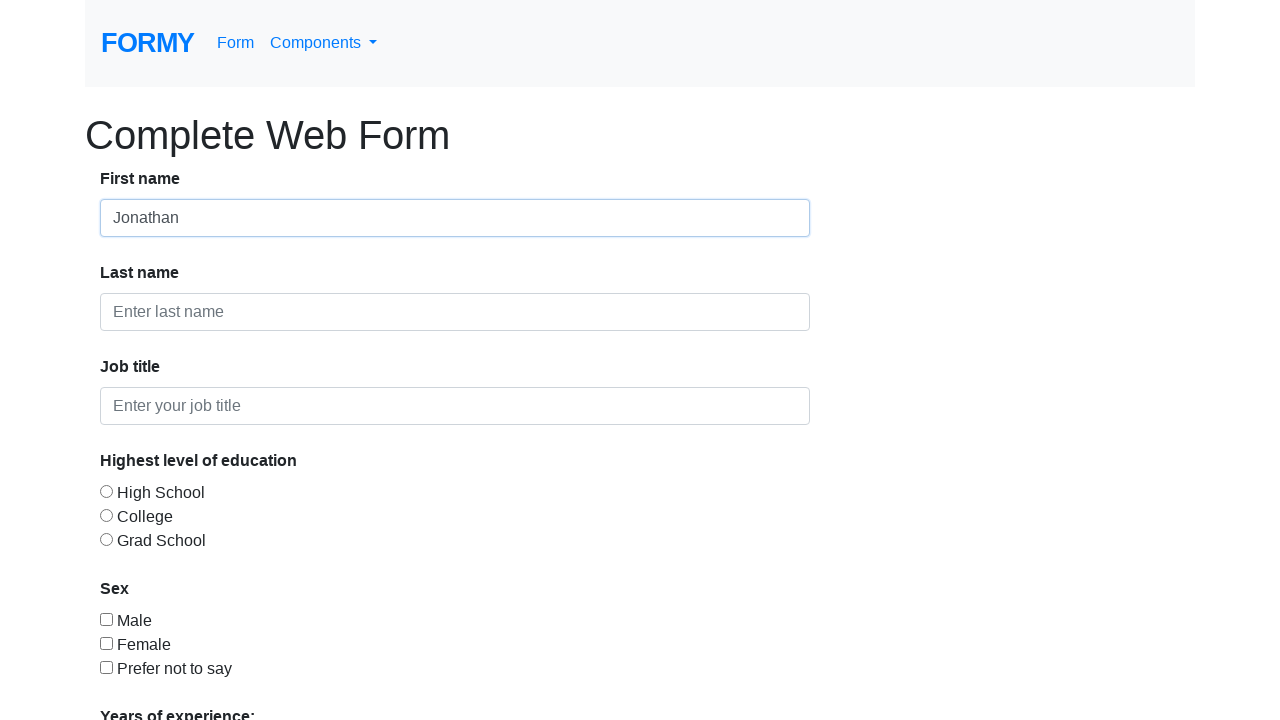

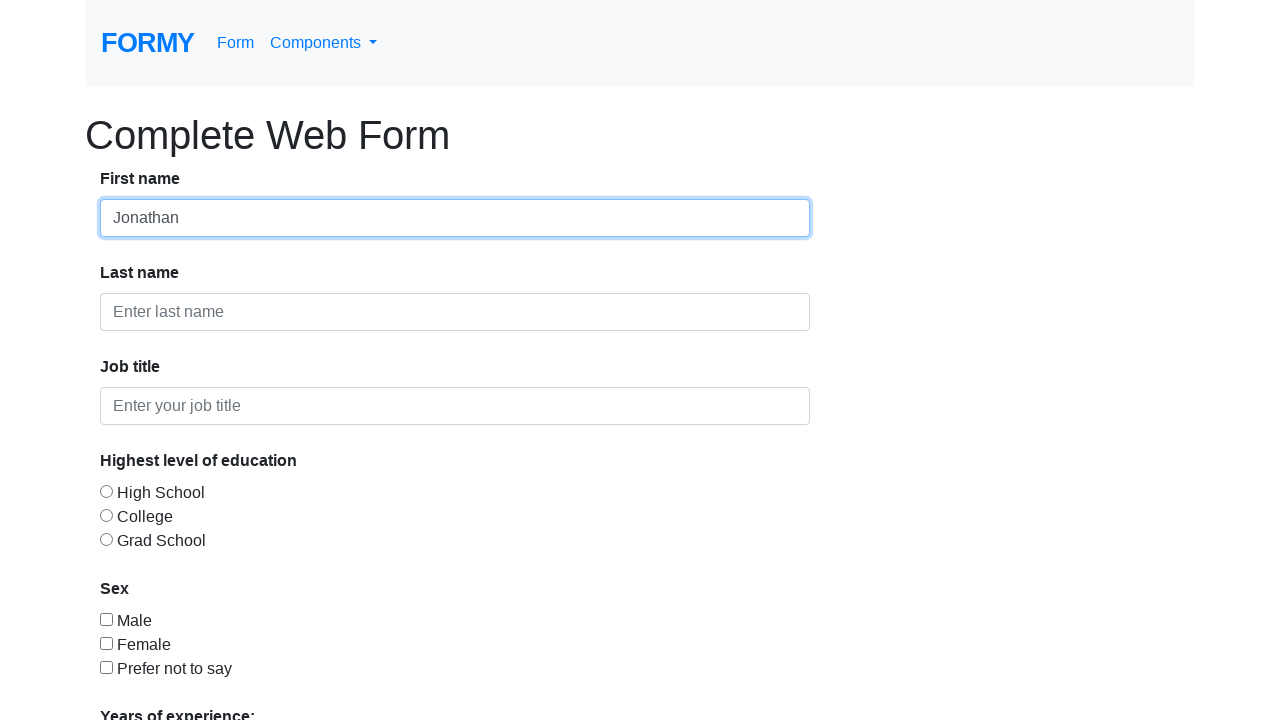